Tests explicit wait functionality by waiting for a link to become clickable and then clicking it

Starting URL: https://seleniumautomationpractice.blogspot.com/2017/10/waitcommands.html

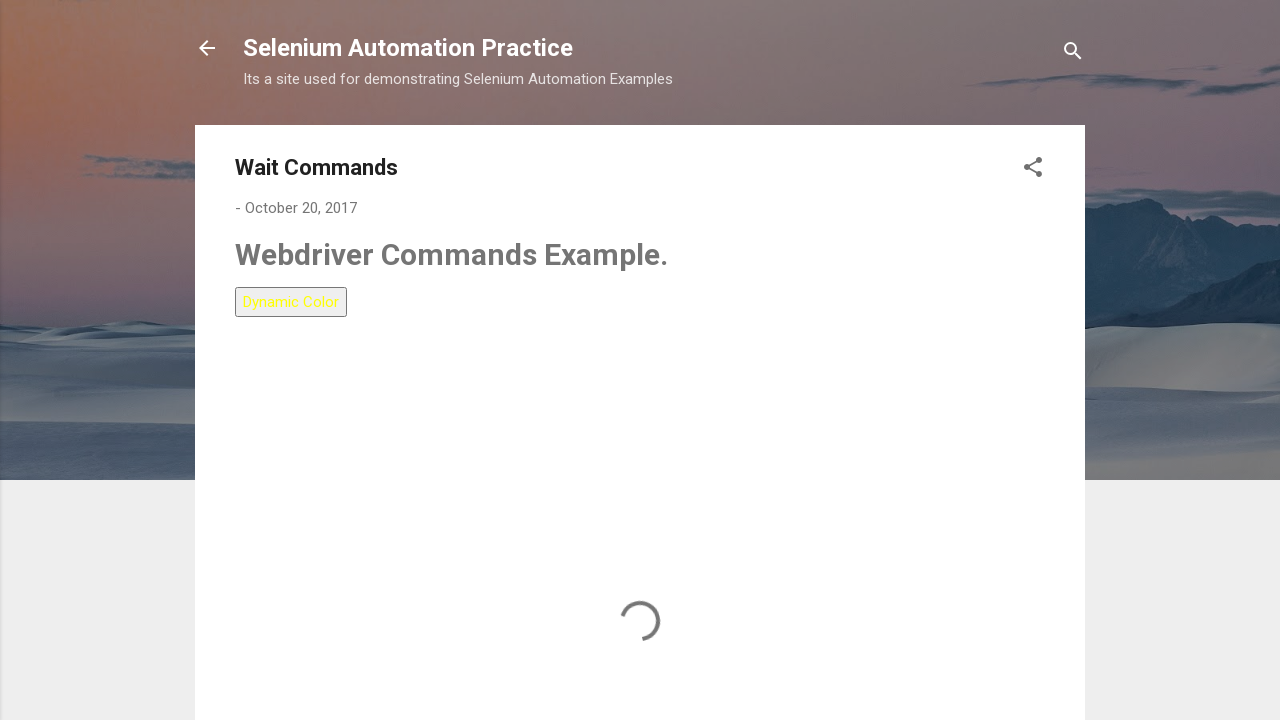

Navigated to wait commands practice page
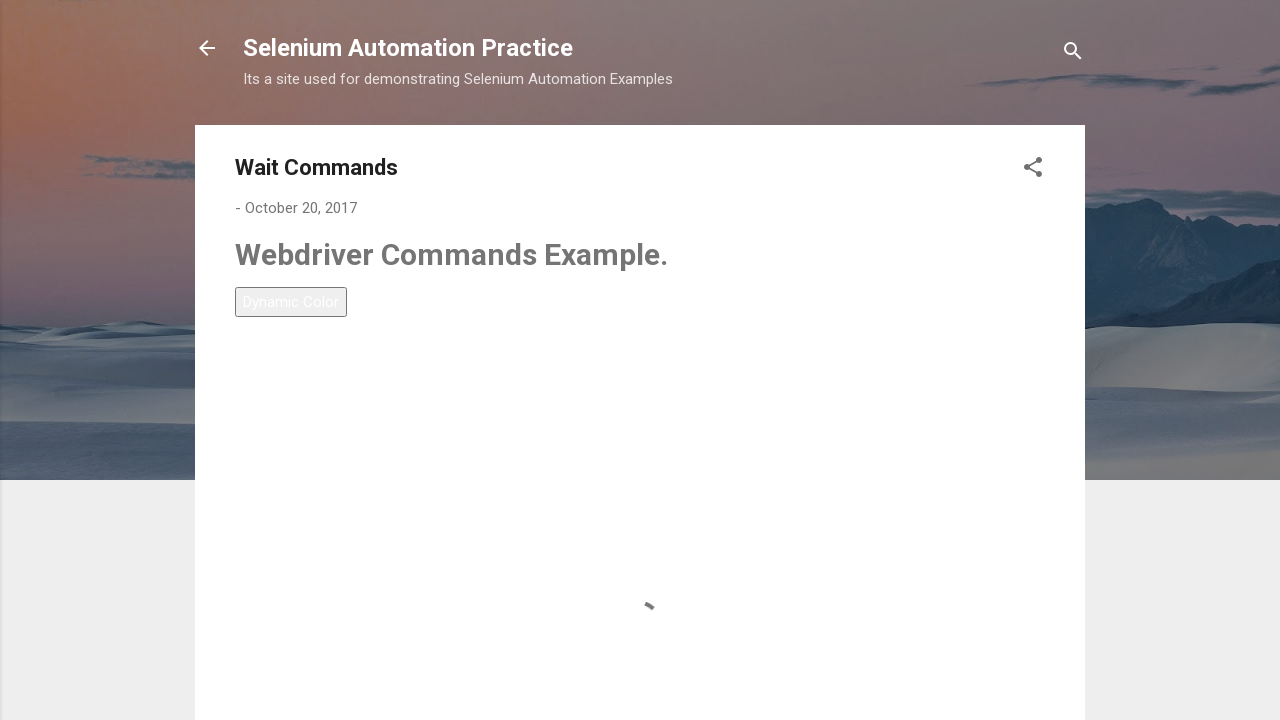

Waited for LinkText-6 link to become visible
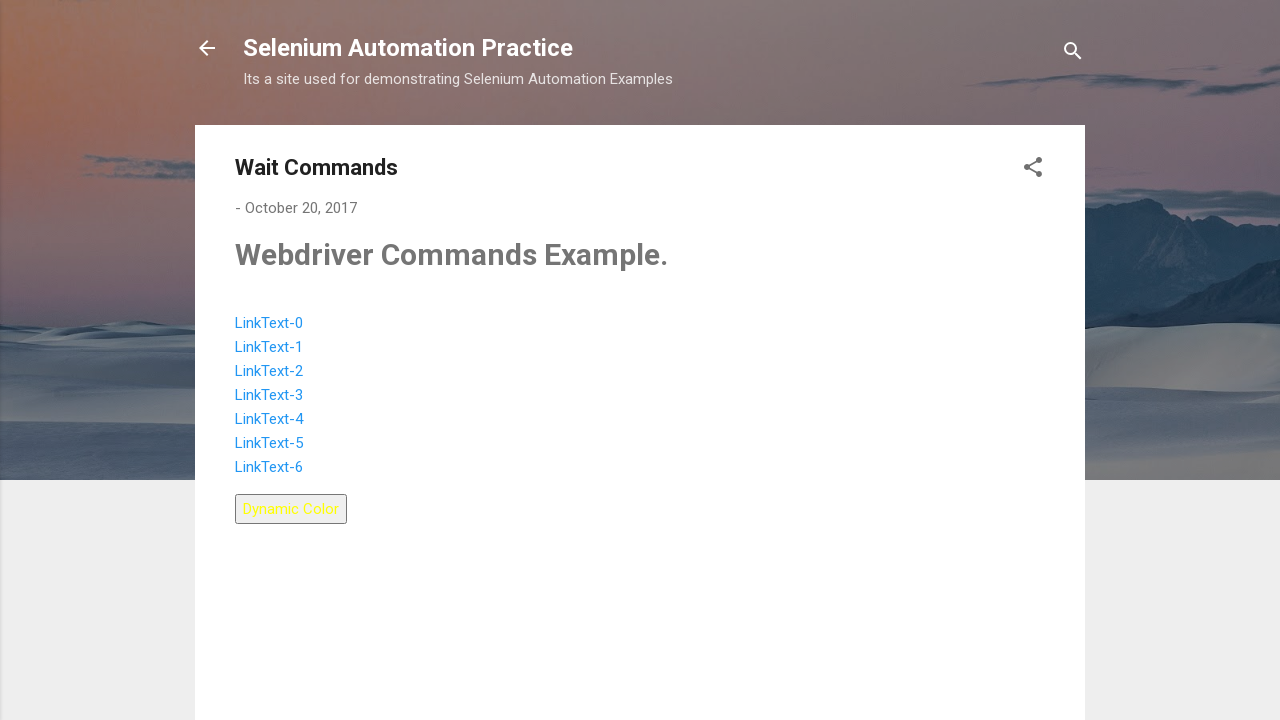

Clicked on LinkText-6 link after it became clickable at (269, 467) on a:has-text('LinkText-6')
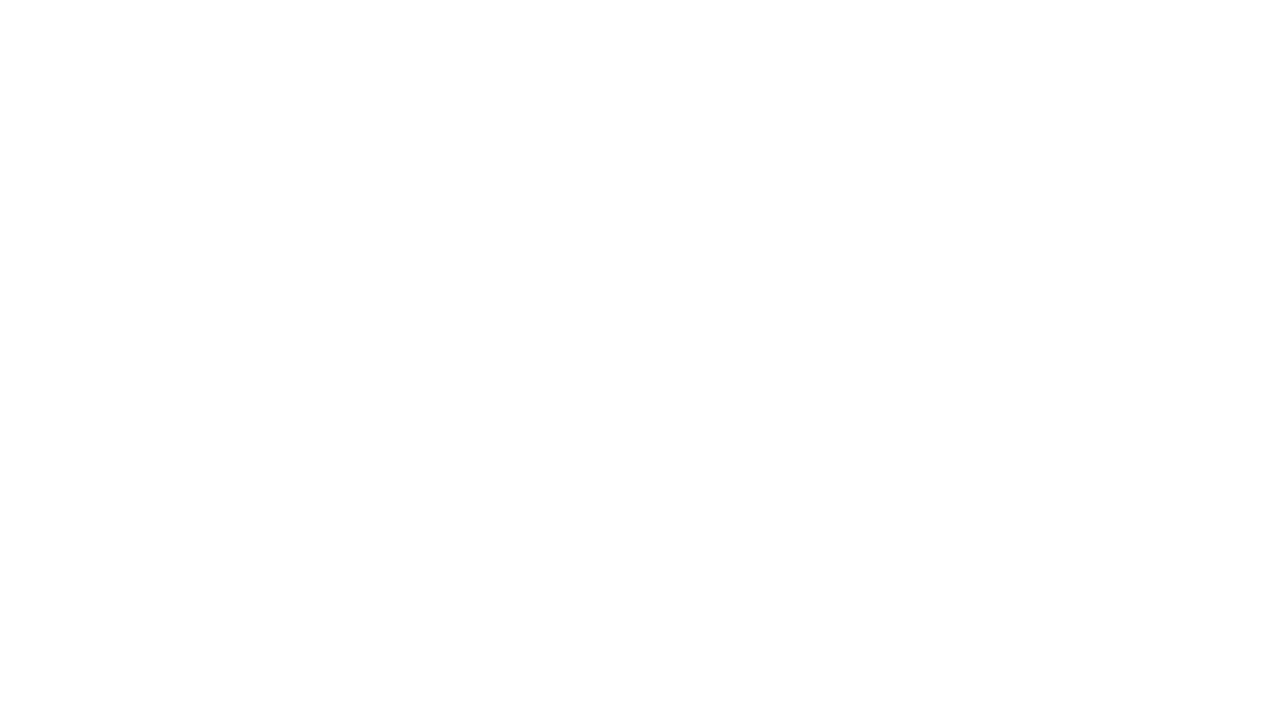

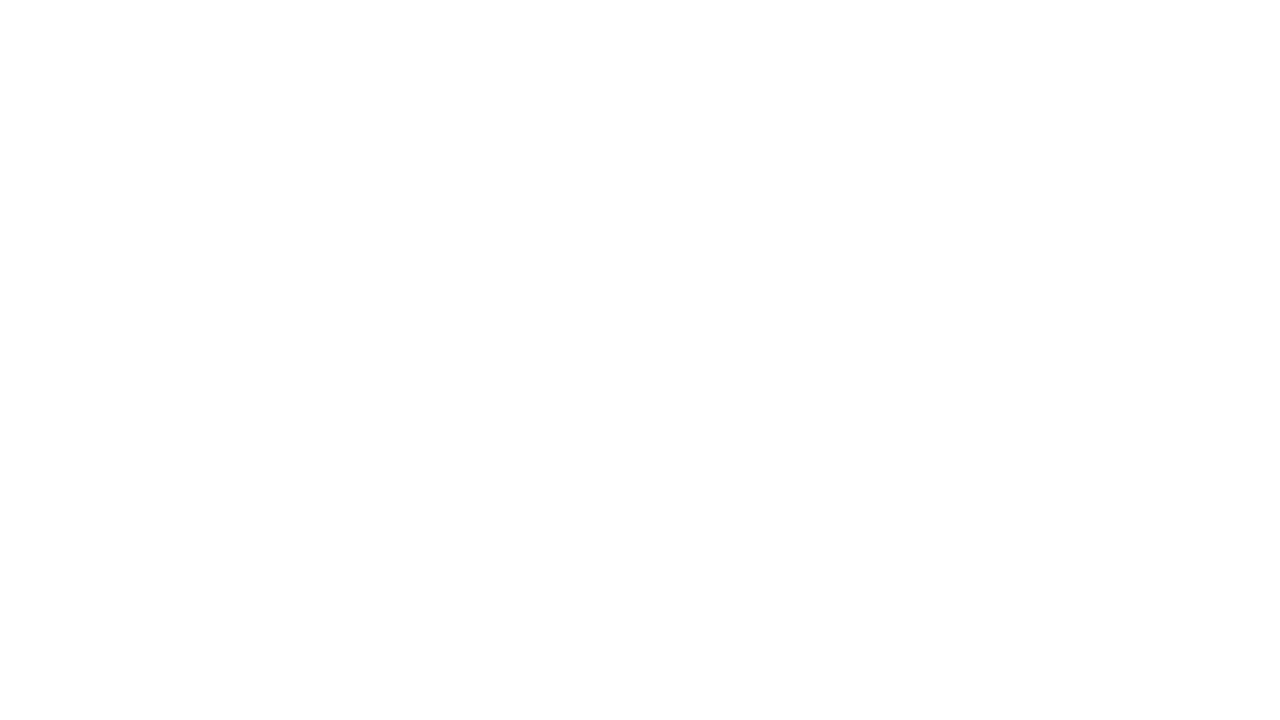